Tests double-click functionality by double-clicking a button

Starting URL: https://softwaretestingpro.github.io/Automation/Beginner/B-1.09-DoubleClick.html

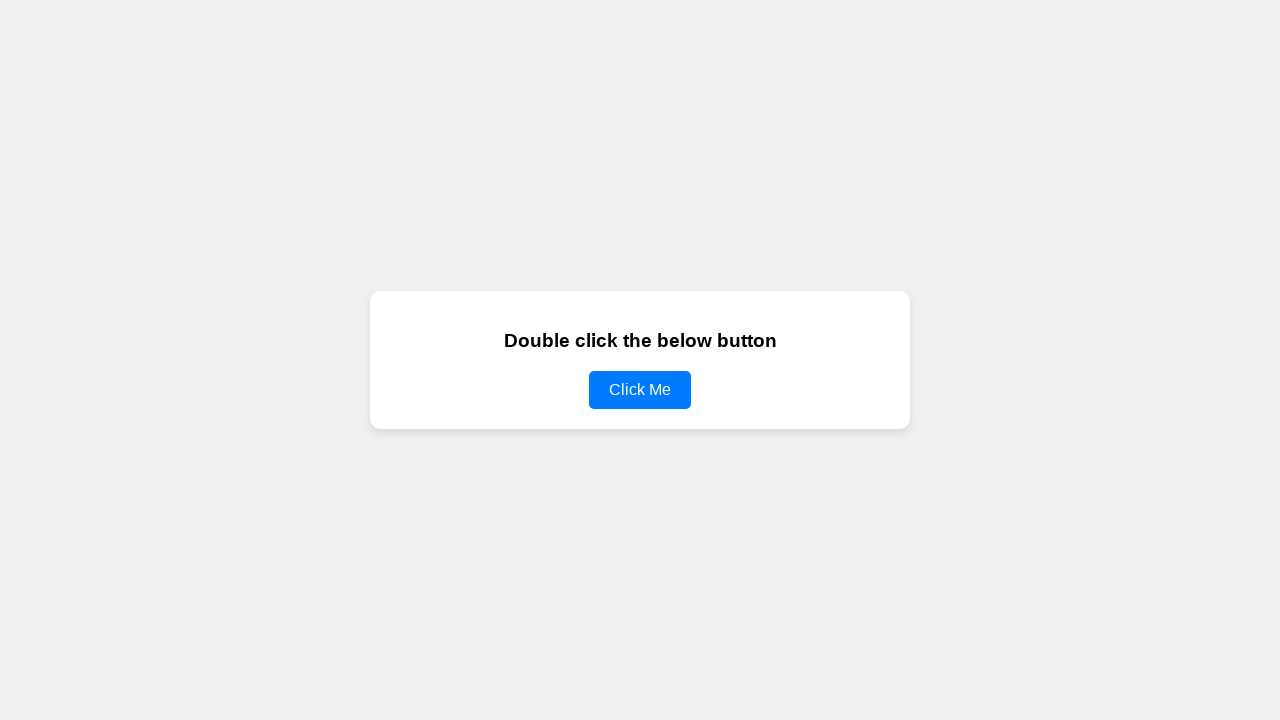

Navigated to double-click test page
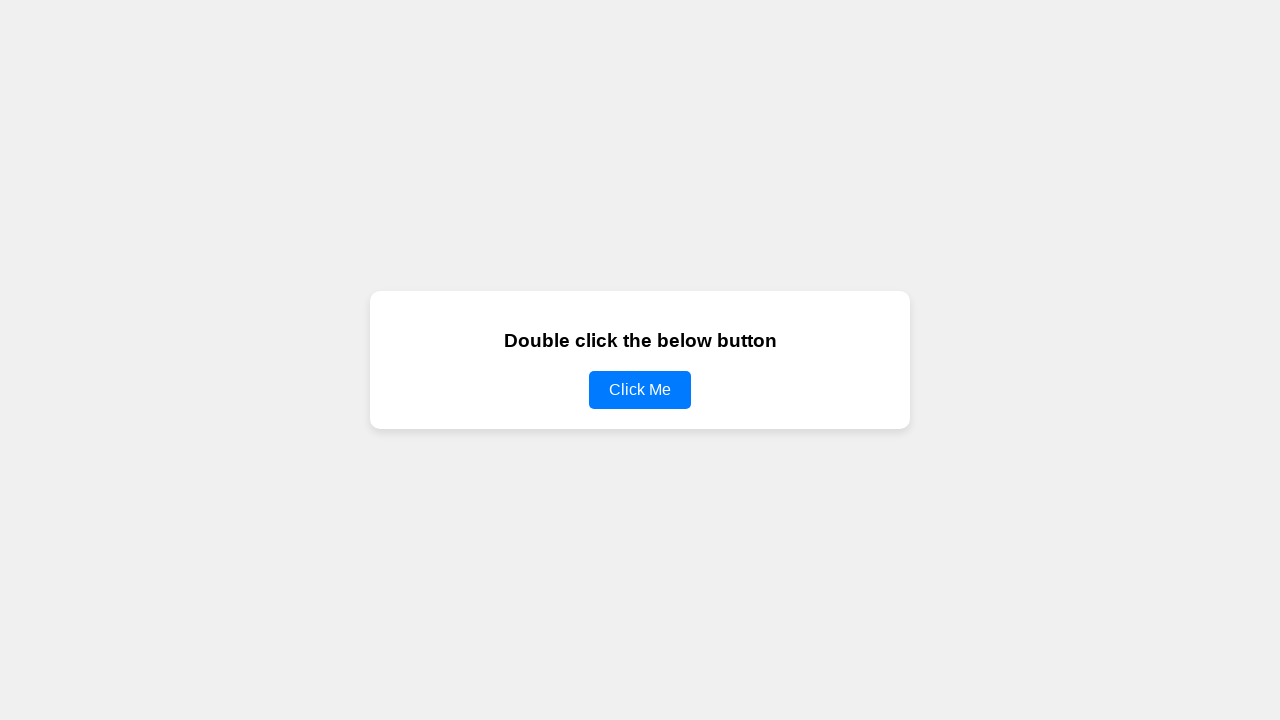

Double-clicked the button element at (640, 390) on #clickButton
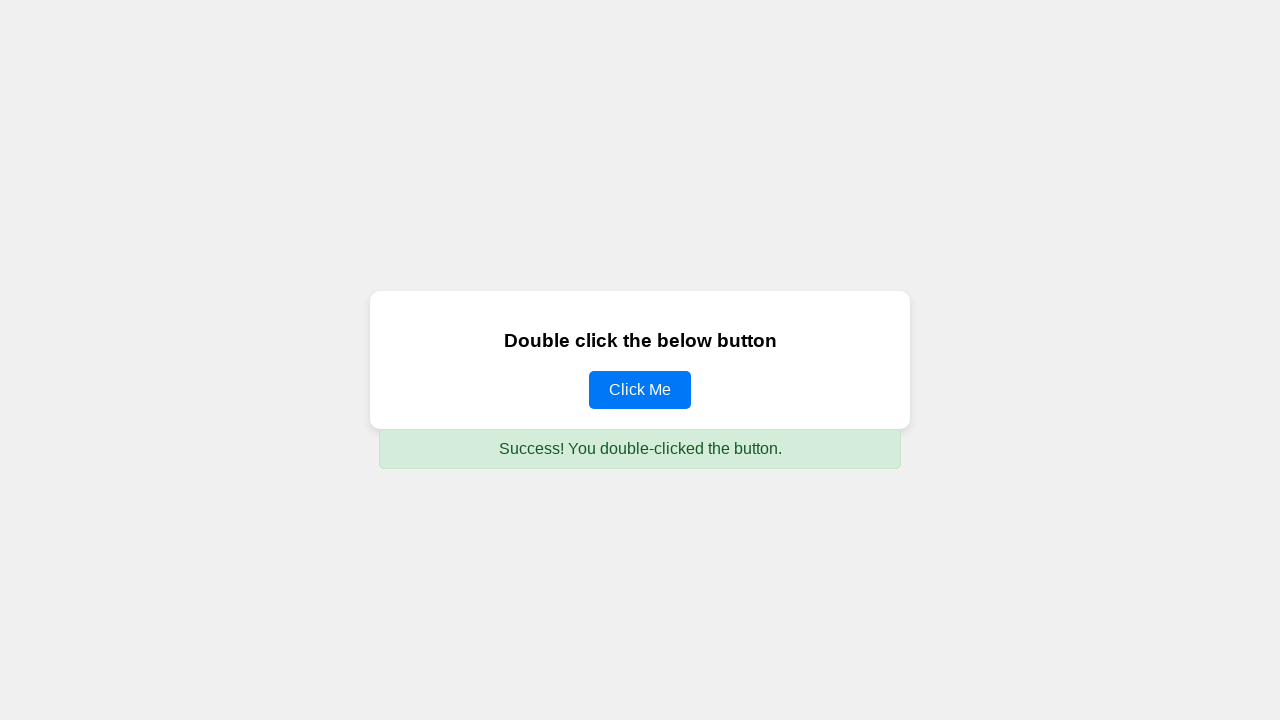

Success message appeared after double-click
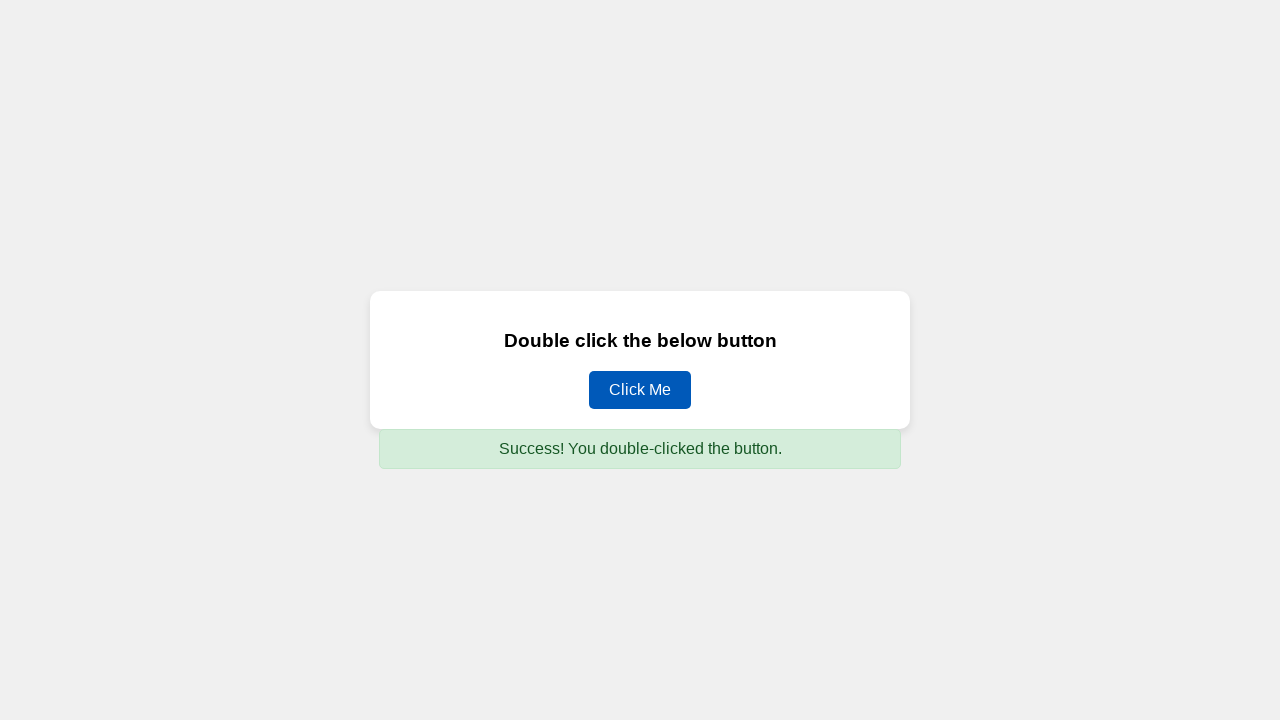

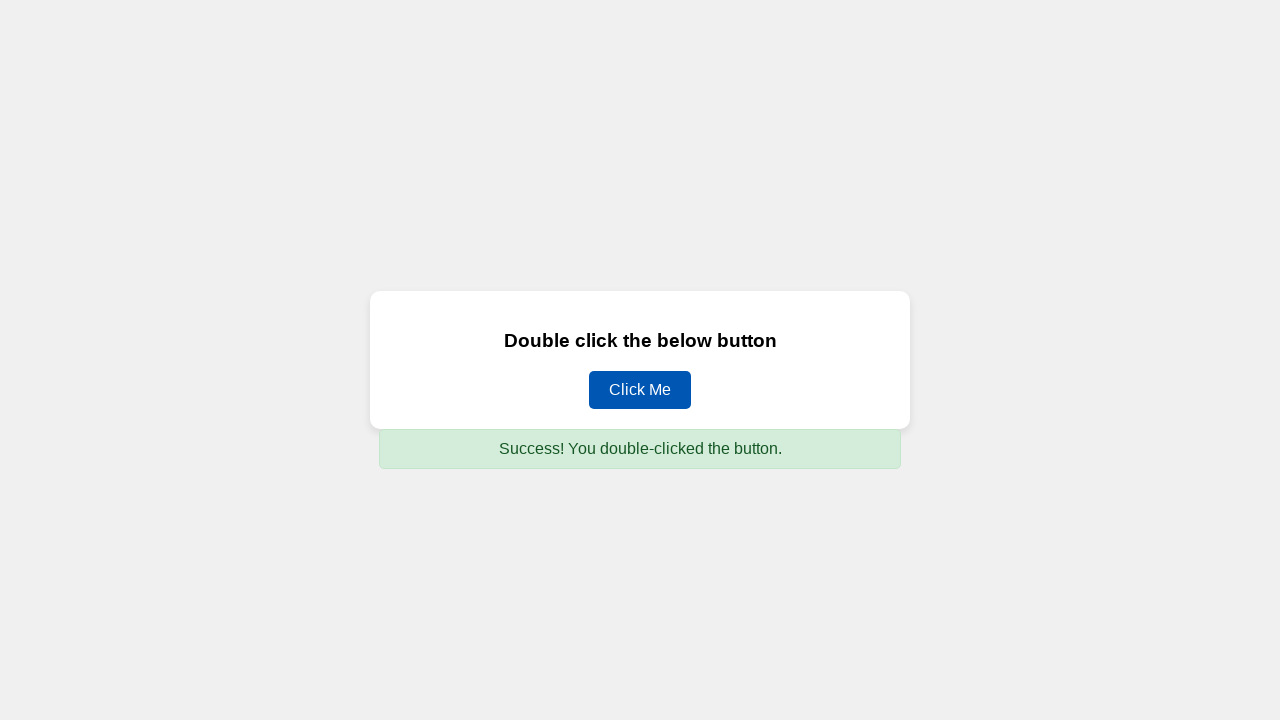